Tests file upload functionality by selecting a file, clicking the upload button, and verifying the "File Uploaded!" success message appears.

Starting URL: https://the-internet.herokuapp.com/upload

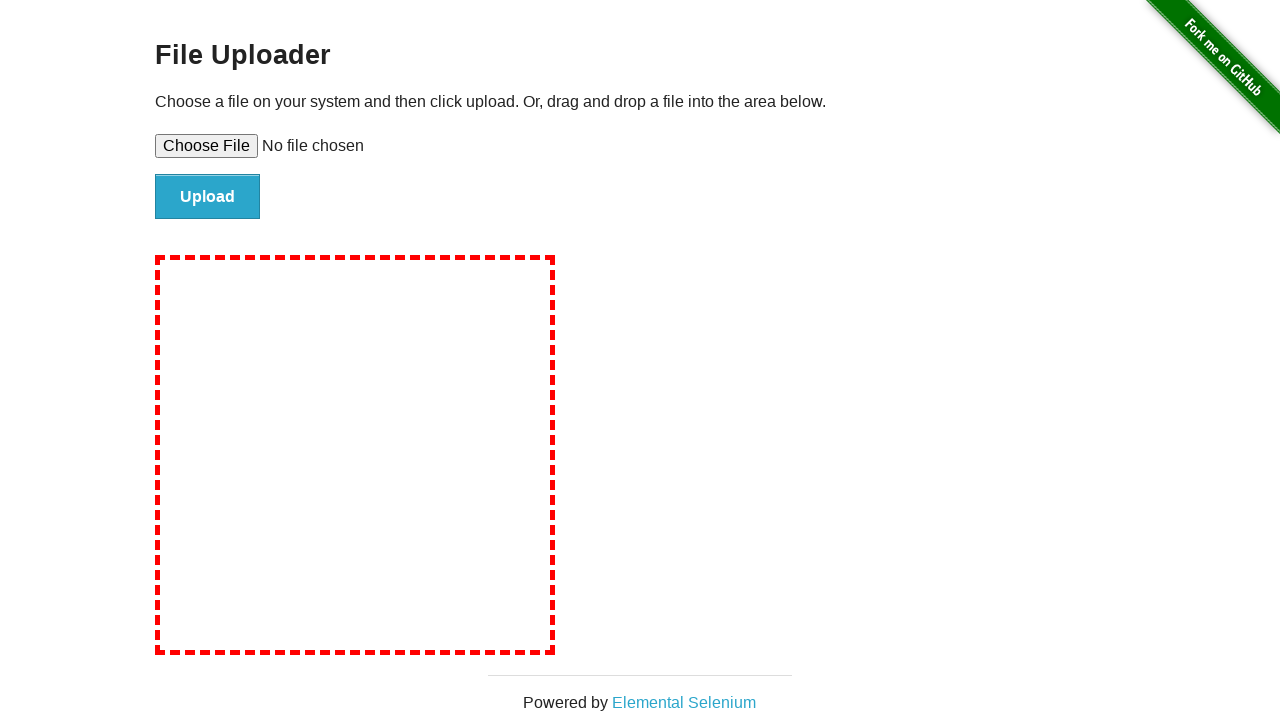

Created temporary test file for upload
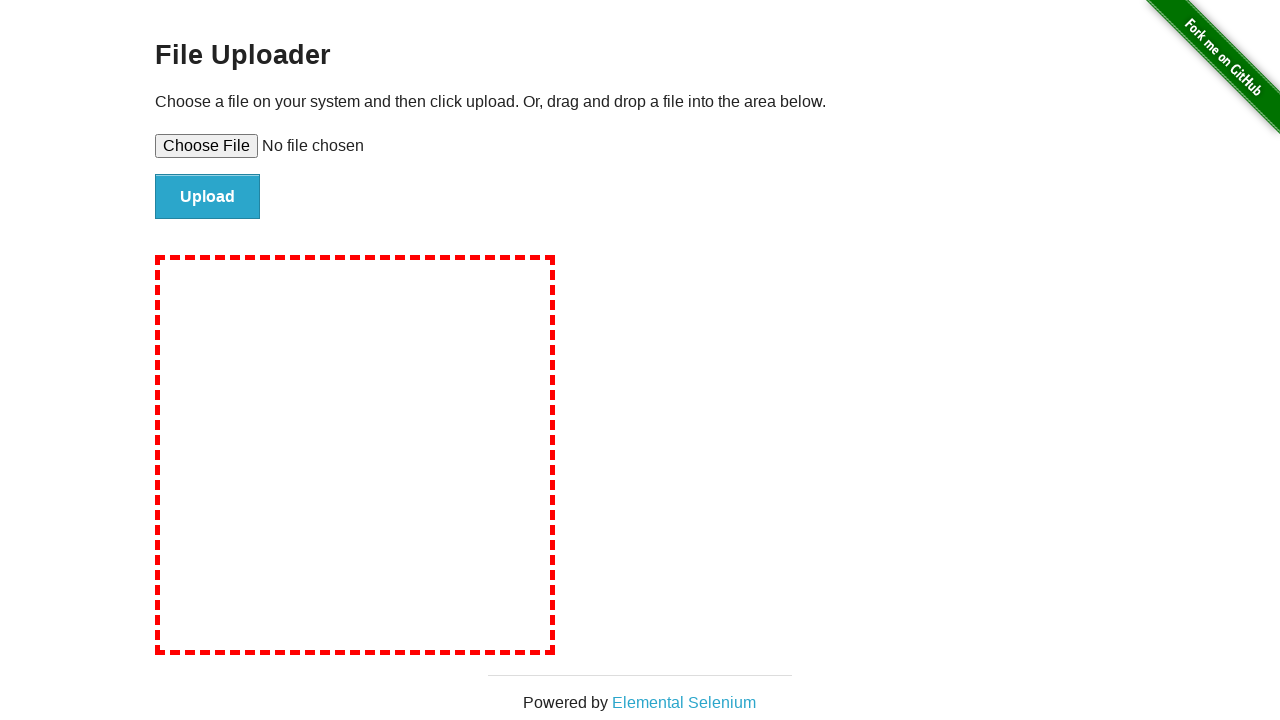

Selected test file for upload via file input
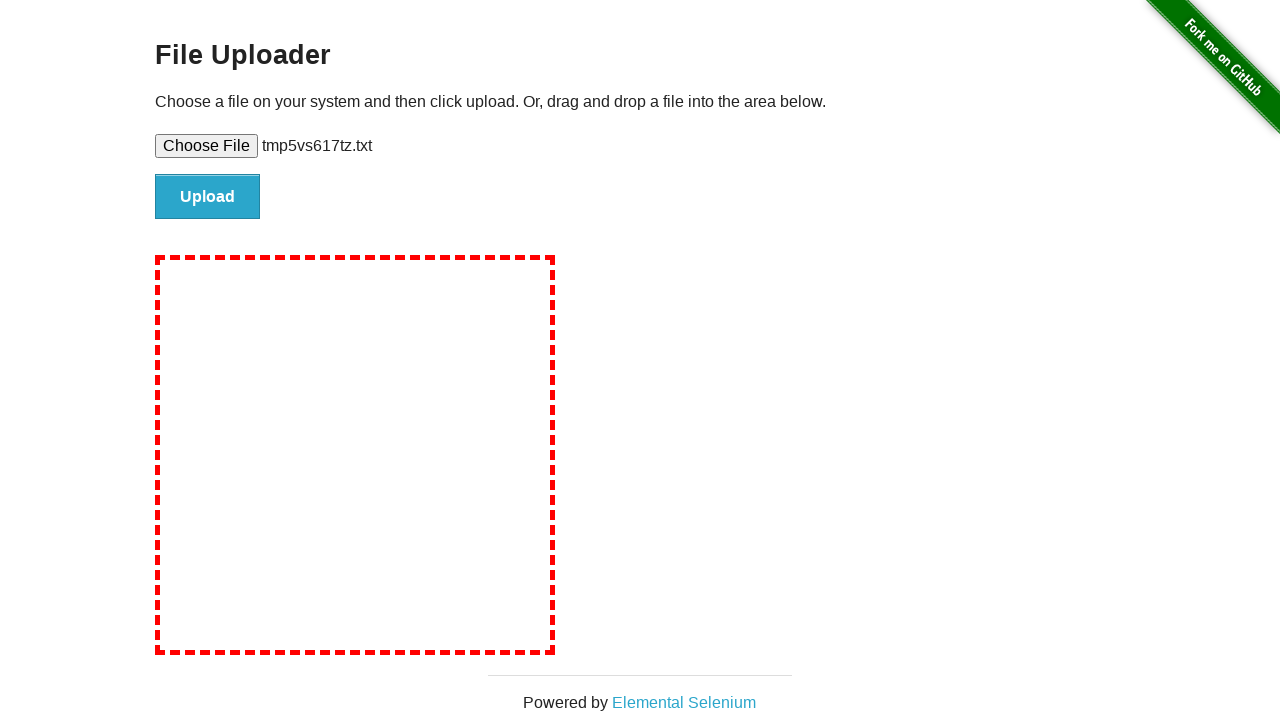

Clicked upload button to submit file at (208, 197) on #file-submit
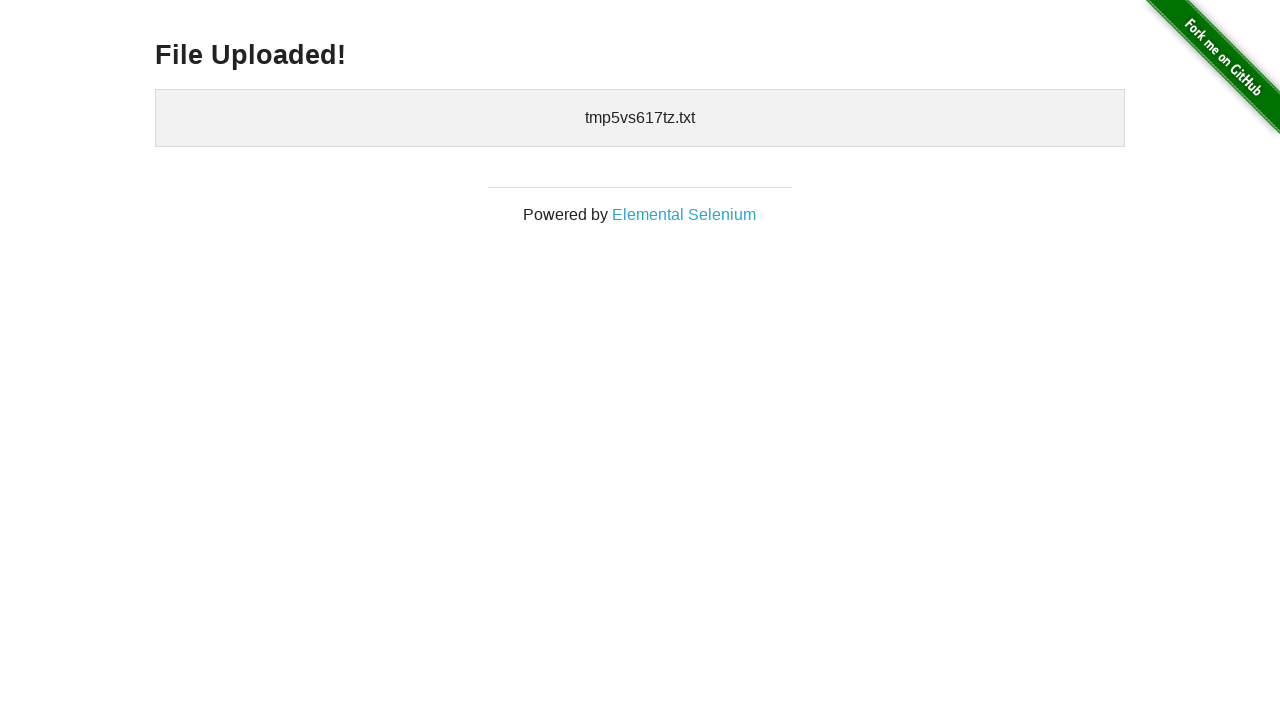

Success message header appeared after upload
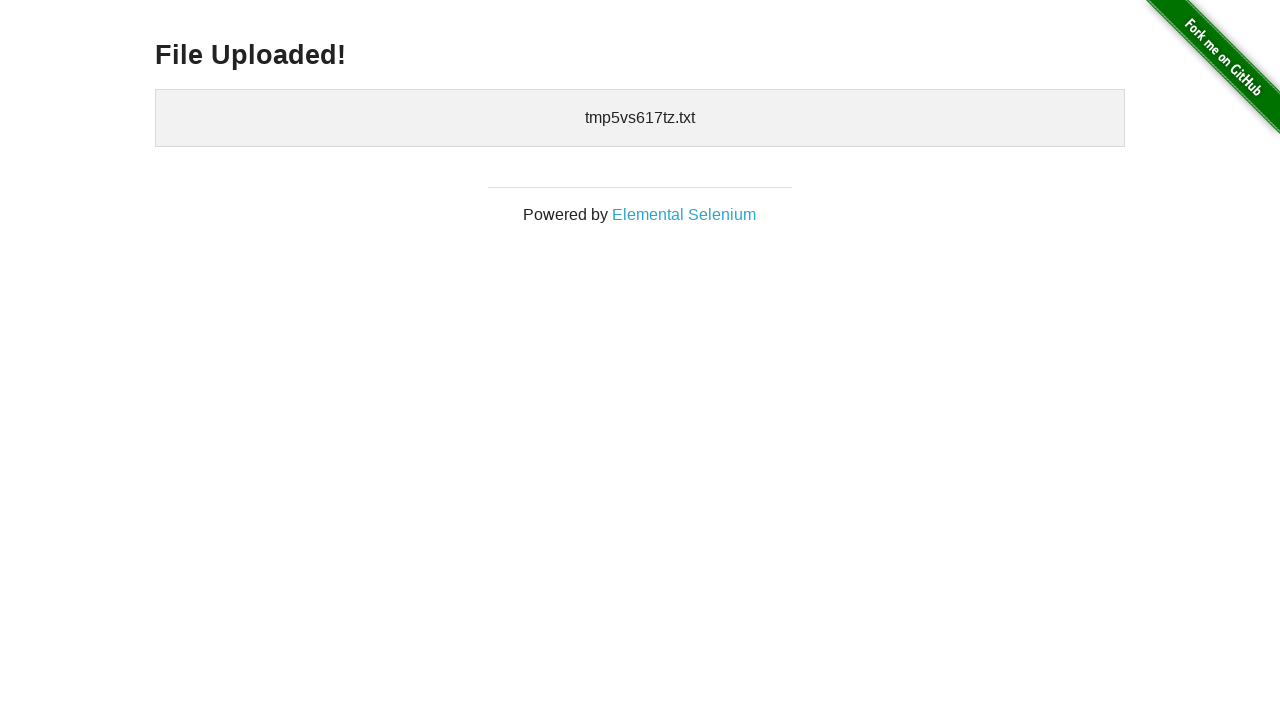

Extracted success message text: 'File Uploaded!'
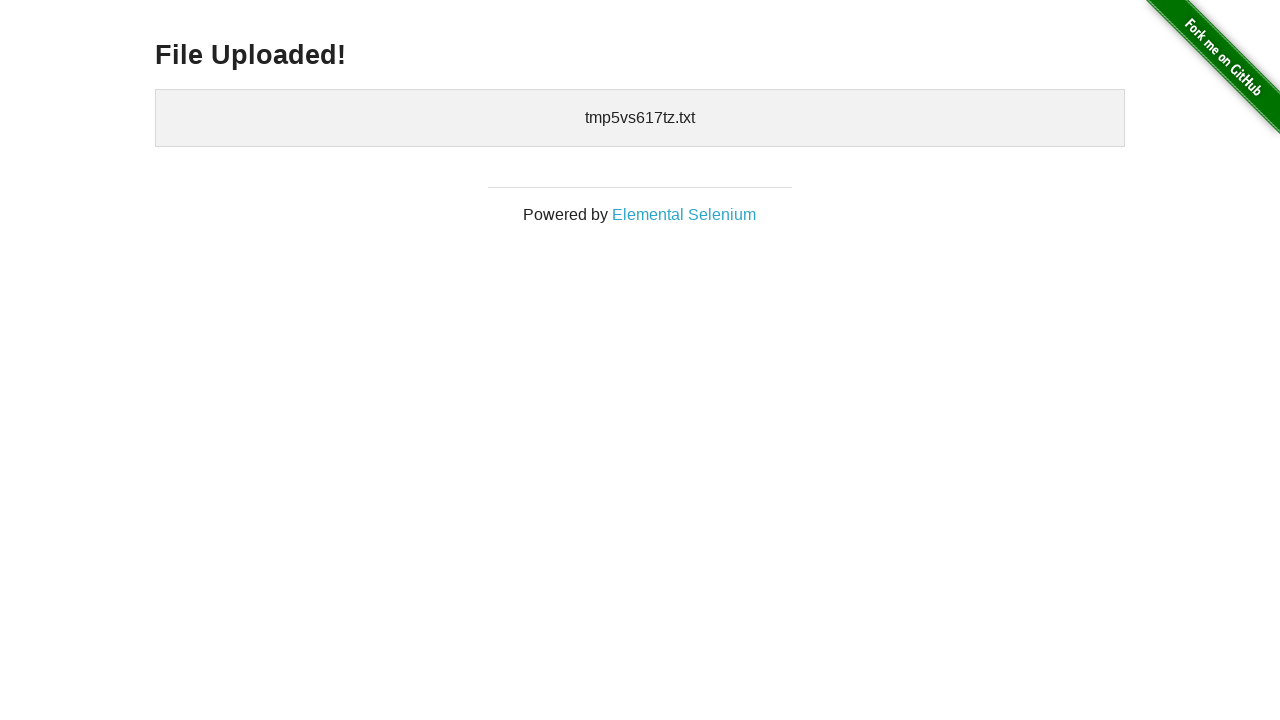

Verified 'File Uploaded!' success message
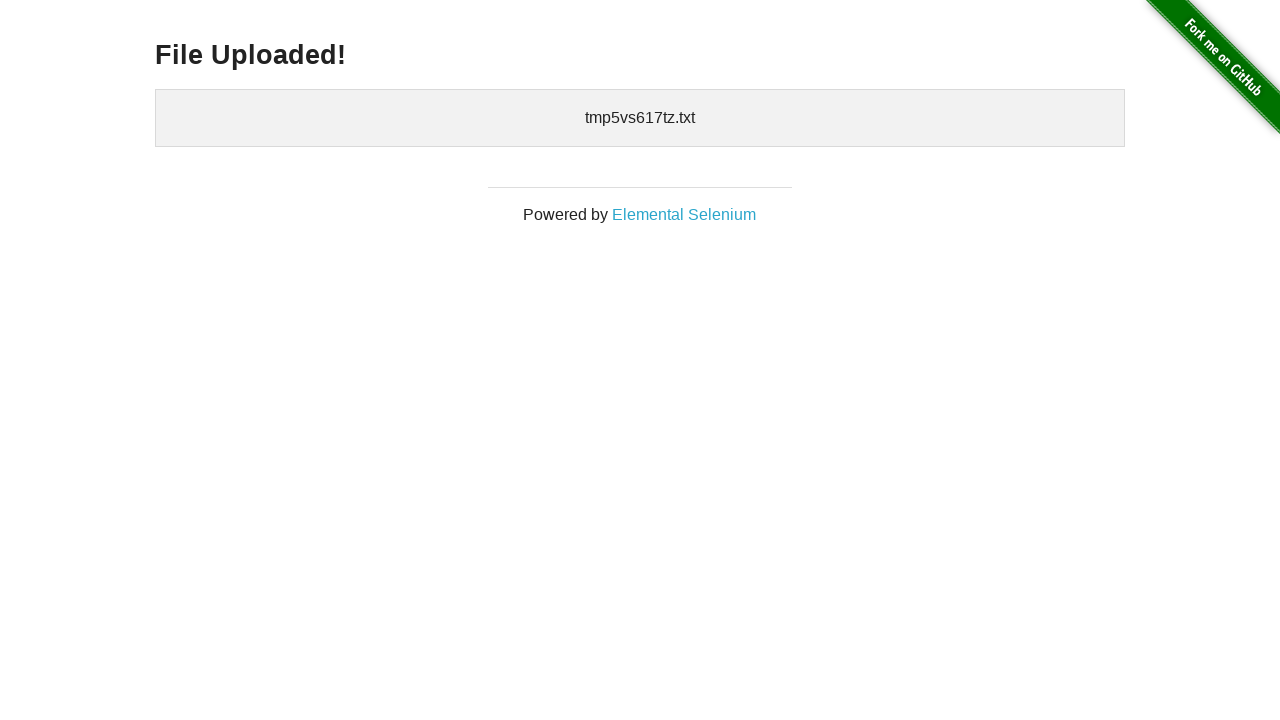

Cleaned up temporary test file
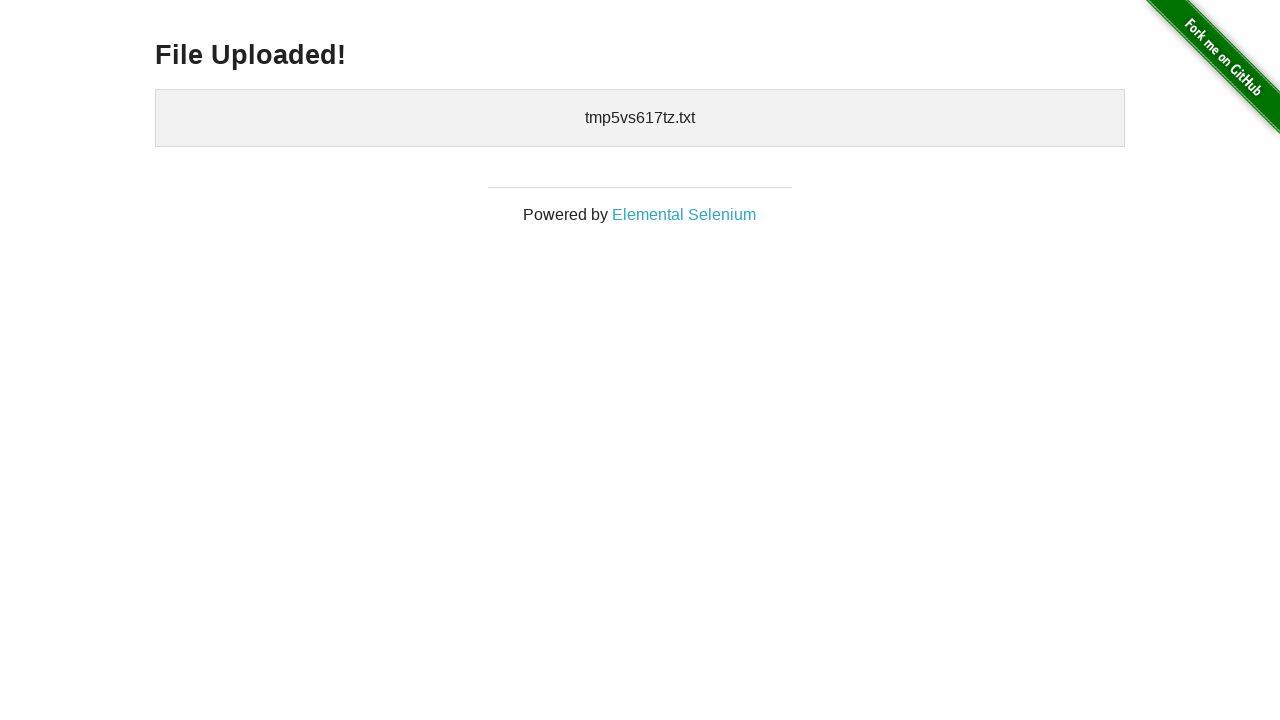

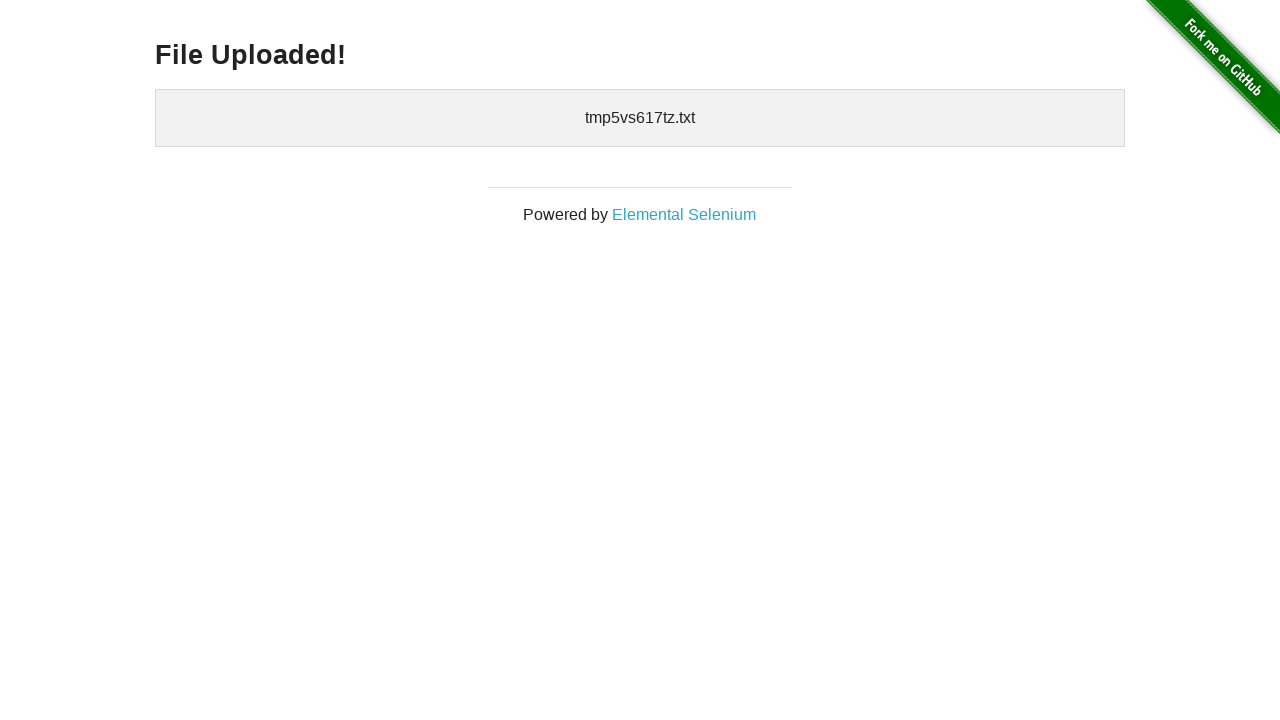